Tests element visibility by checking if various form elements (email textbox, radio button, textarea) are displayed and interacting with them

Starting URL: https://automationfc.github.io/basic-form/index.html

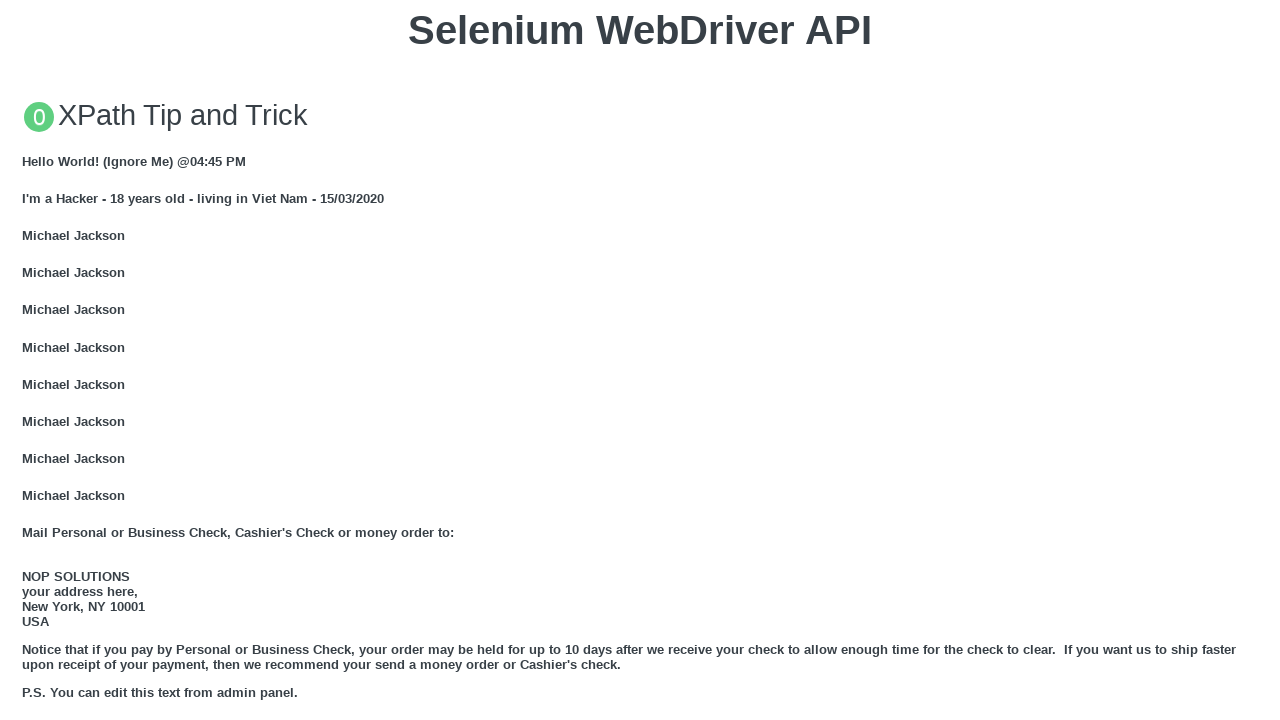

Located email textbox element
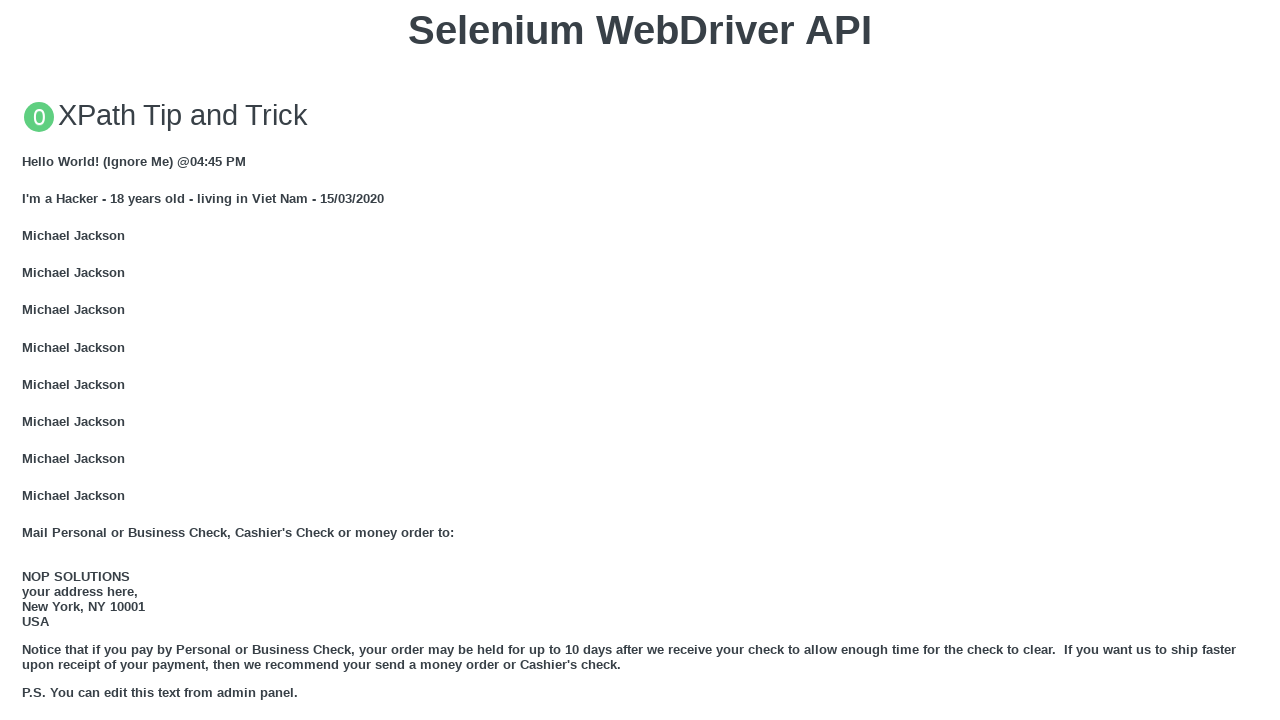

Email textbox is visible
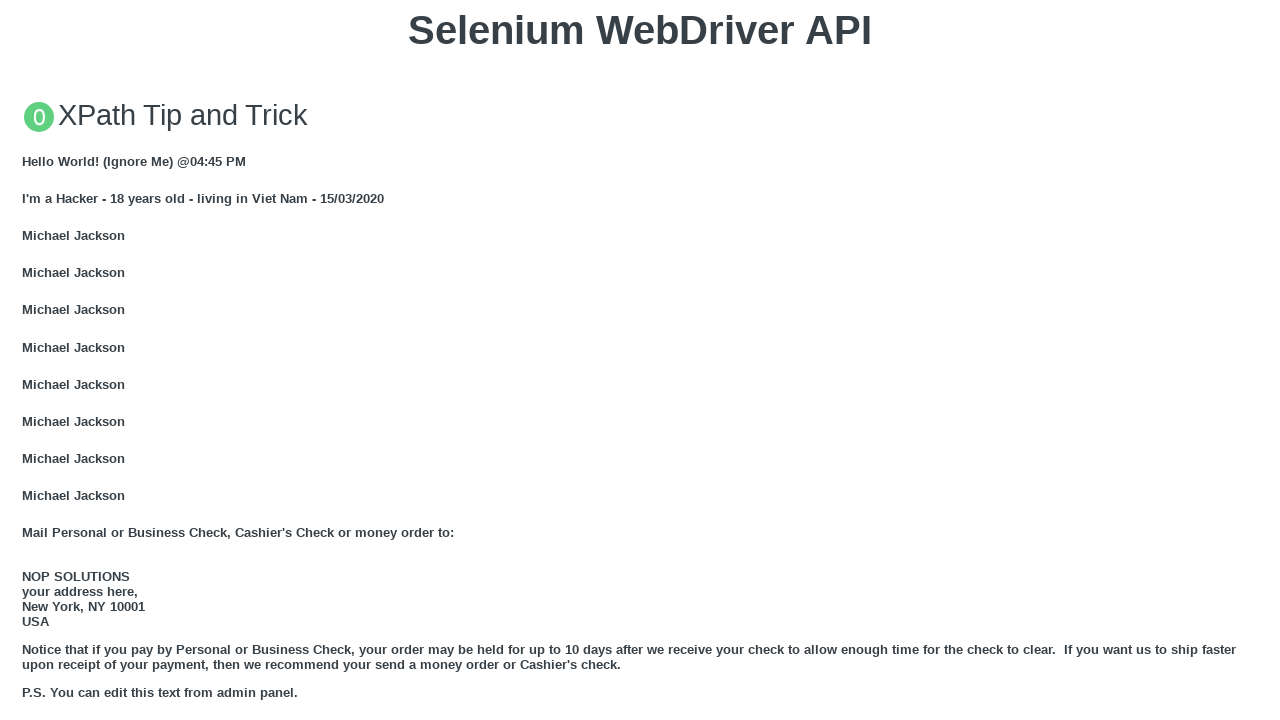

Filled email textbox with 'Automation Testing' on xpath=//input[@id='mail']
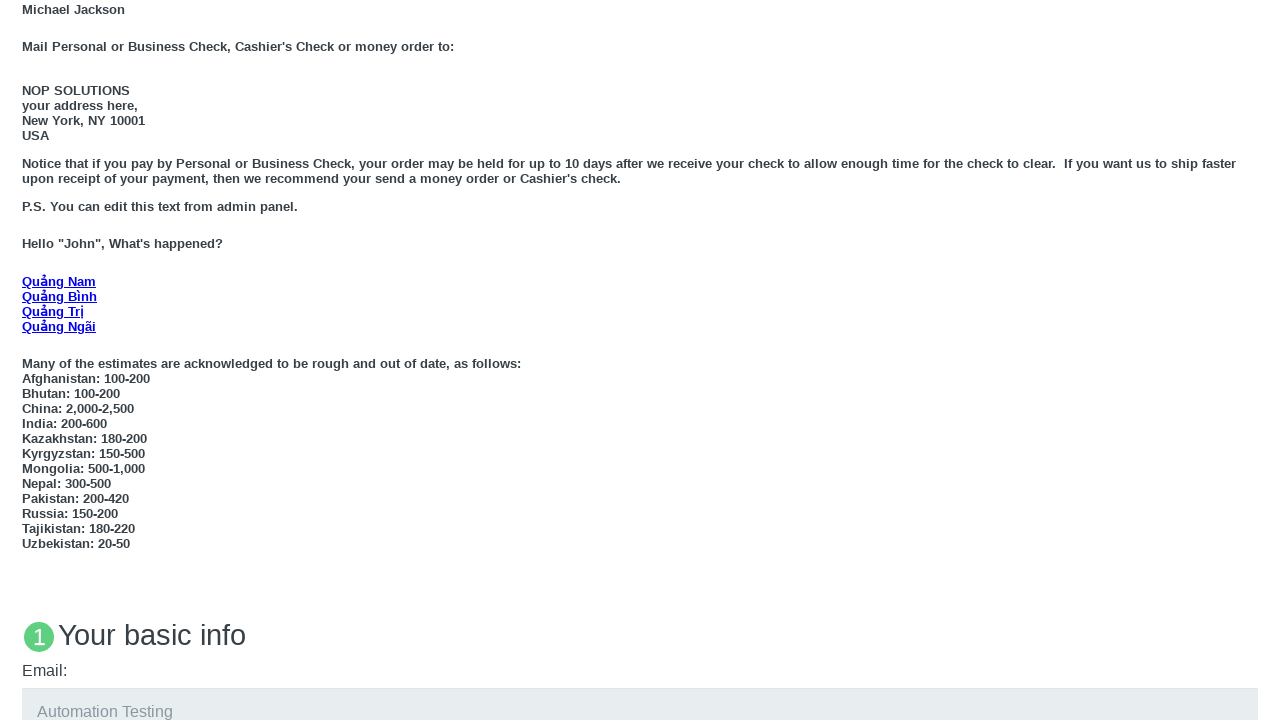

Located age under 18 radio button element
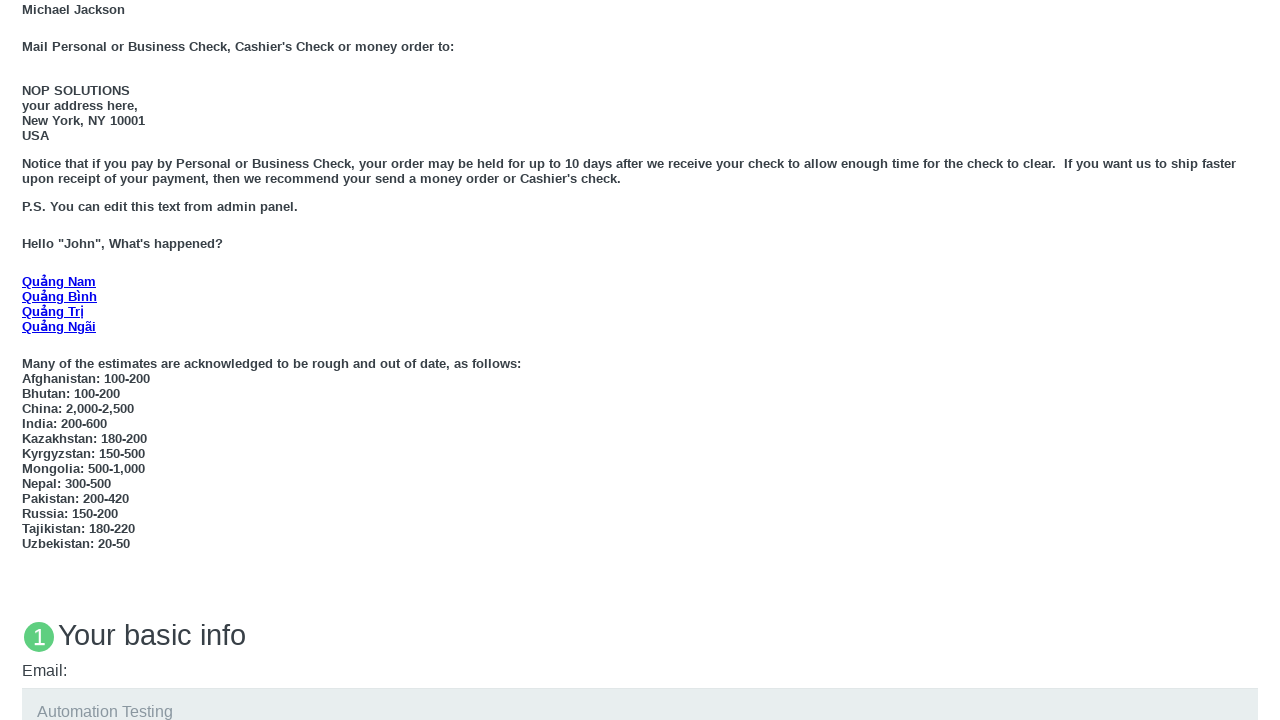

Age under 18 radio button is visible
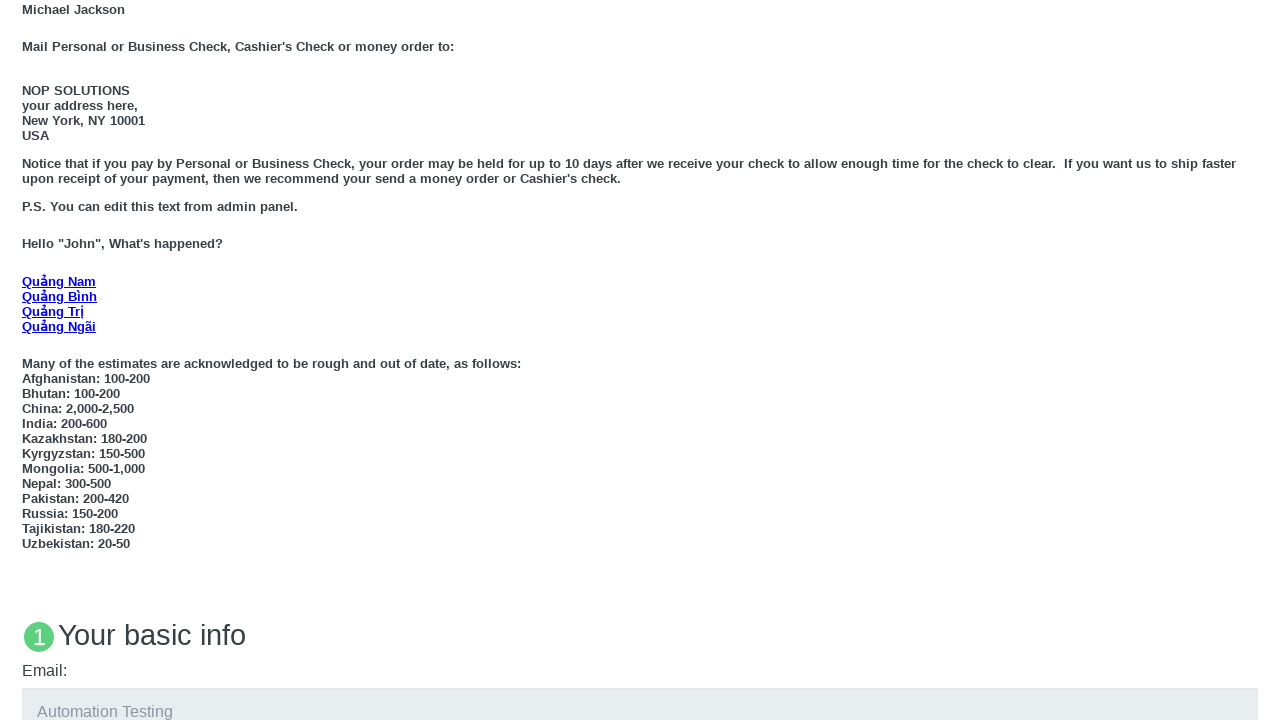

Clicked age under 18 radio button at (28, 360) on #under_18
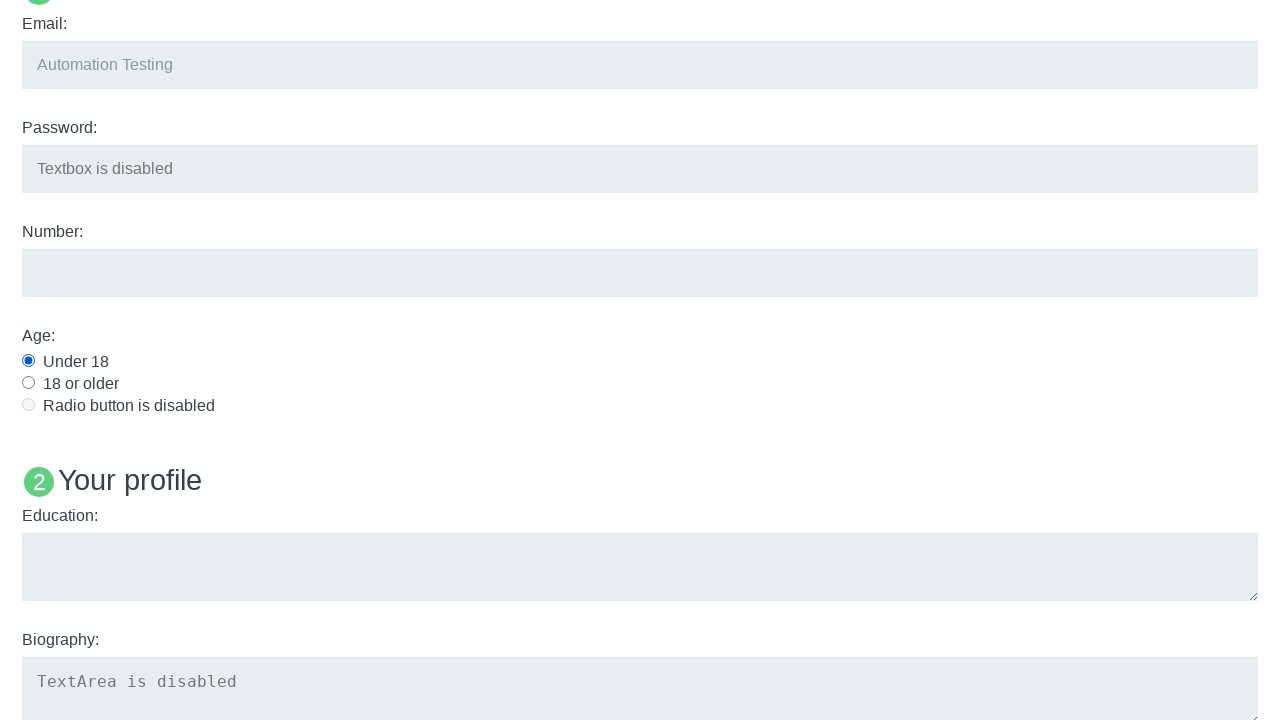

Located education textarea element
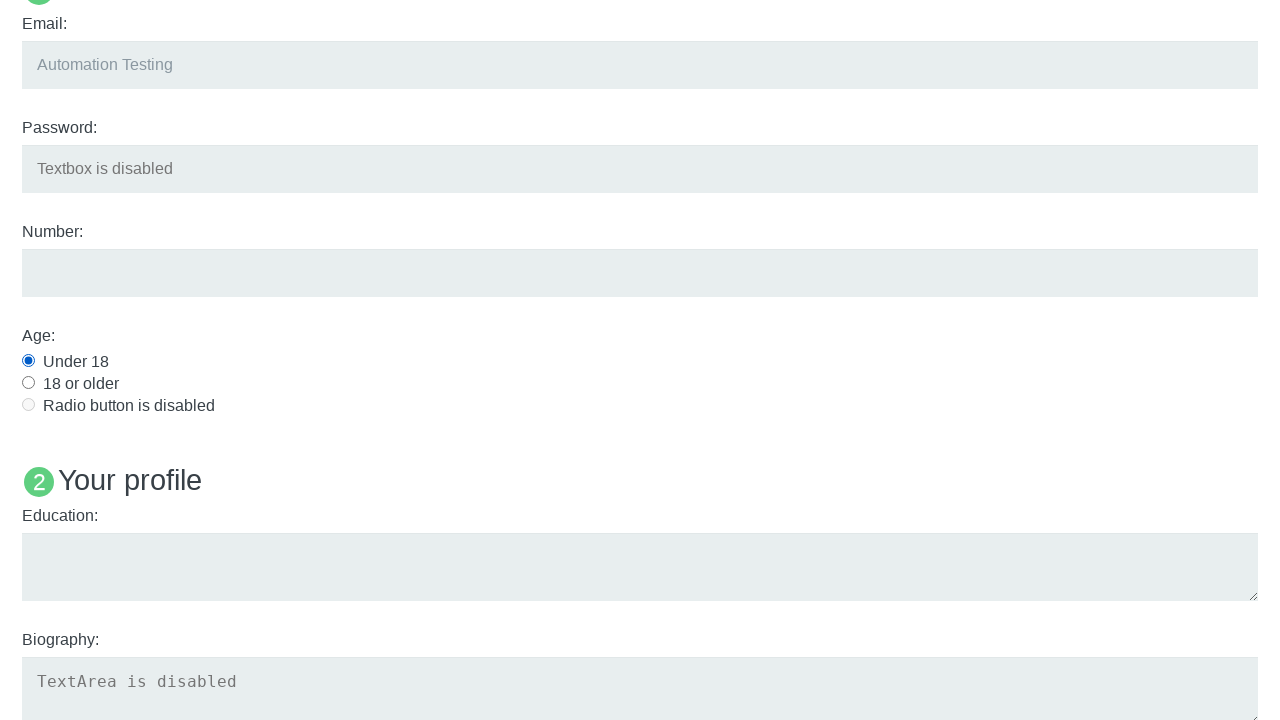

Education textarea is visible
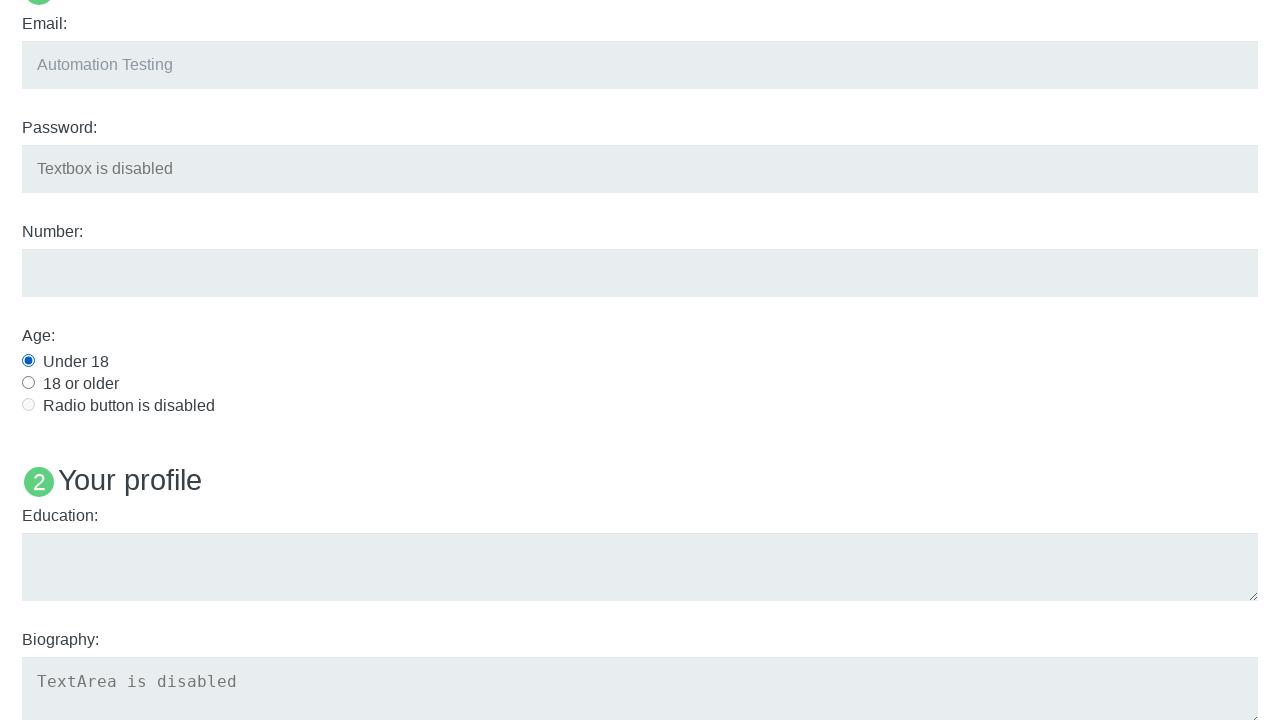

Filled education textarea with 'Automation Testing' on textarea[name='user_edu']
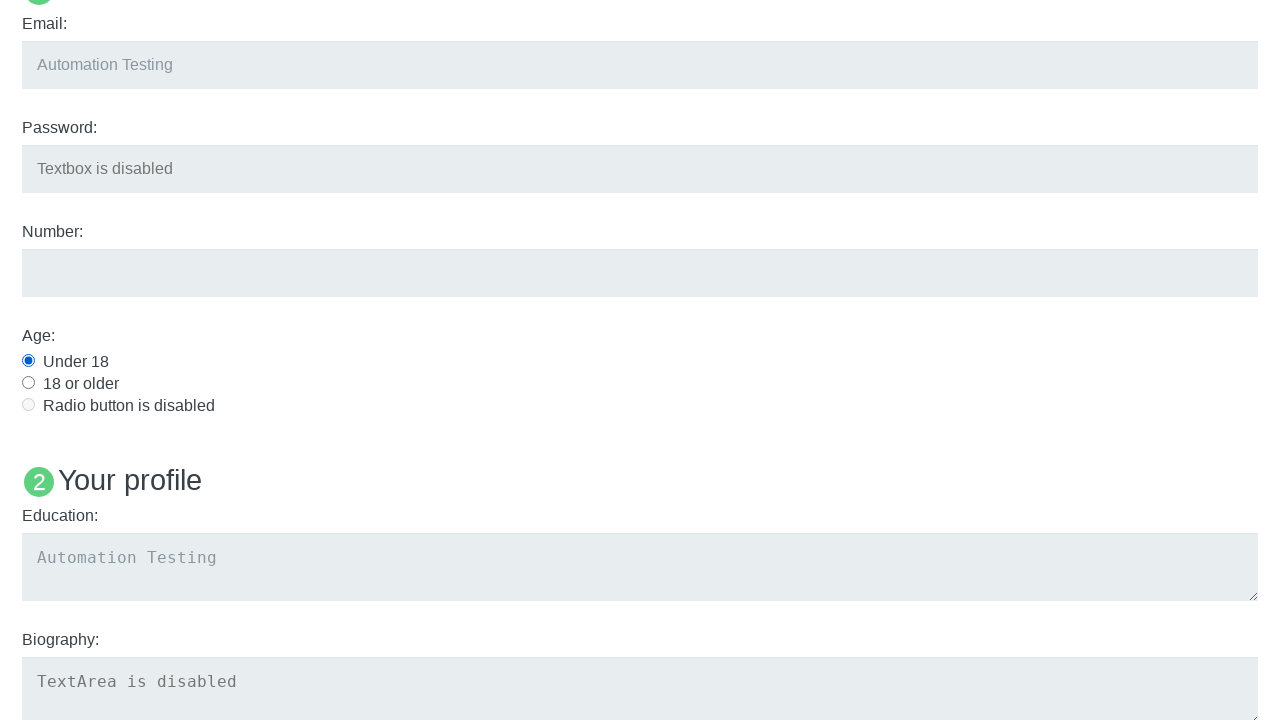

Located 'Name: User5' heading element
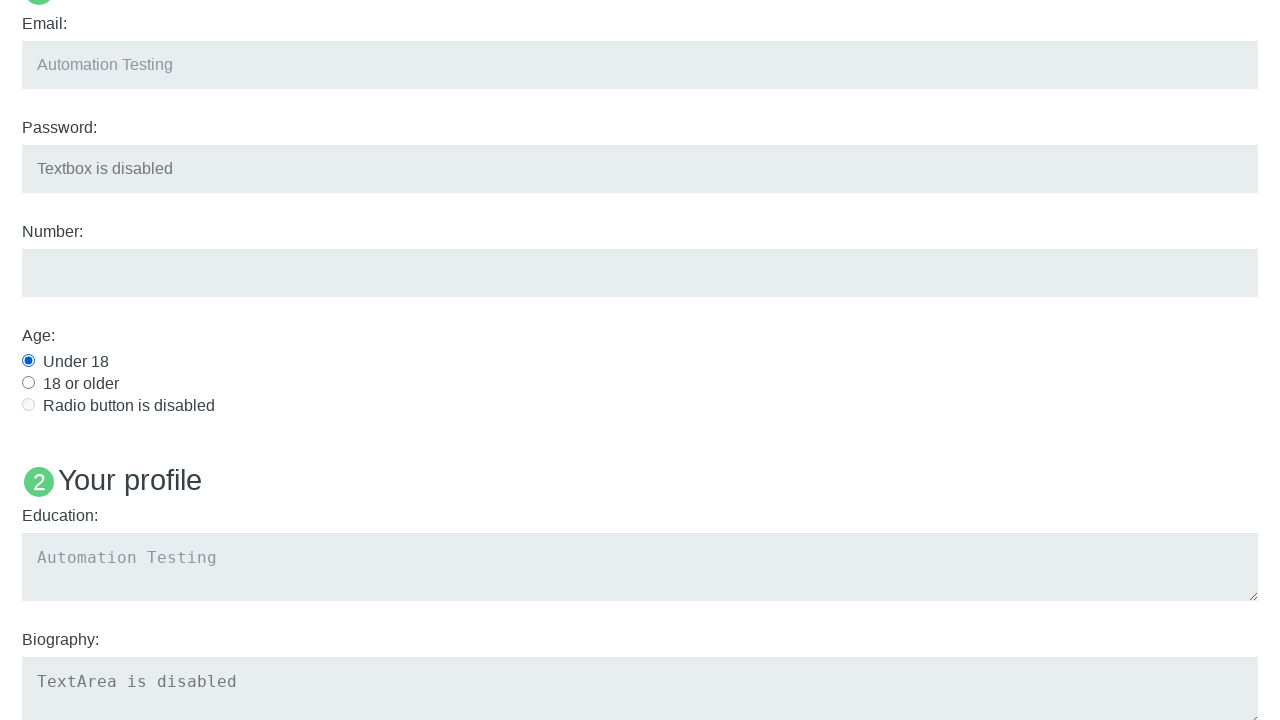

Checked if 'Name: User5' heading is visible
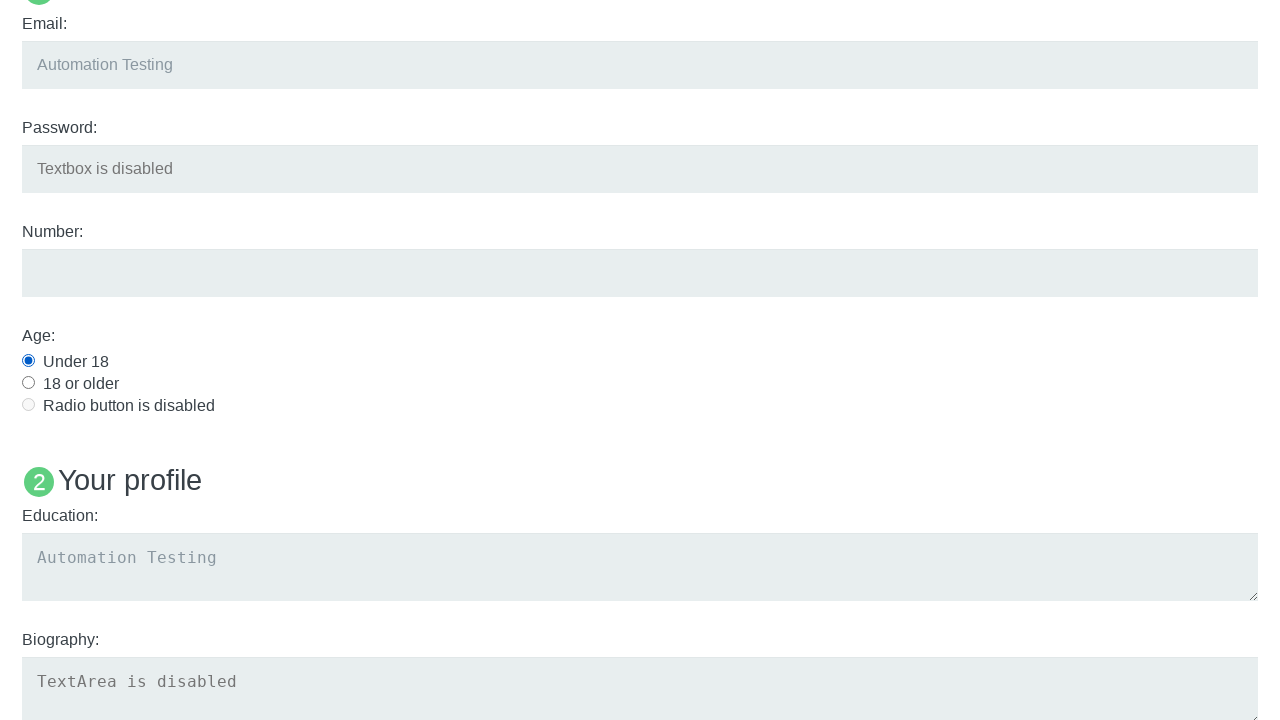

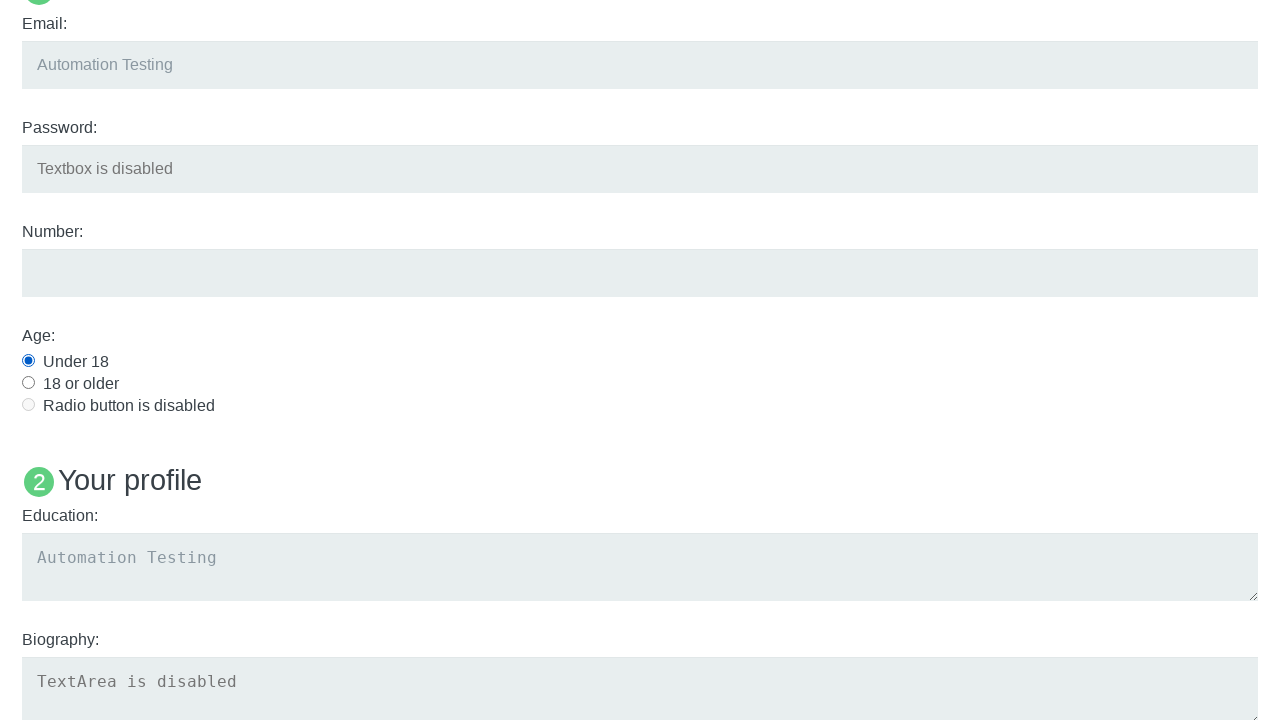